Tests various form elements on automation practice page including checkboxes, static dropdown, dynamic autocomplete dropdown, and element visibility toggling

Starting URL: https://rahulshettyacademy.com/AutomationPractice/

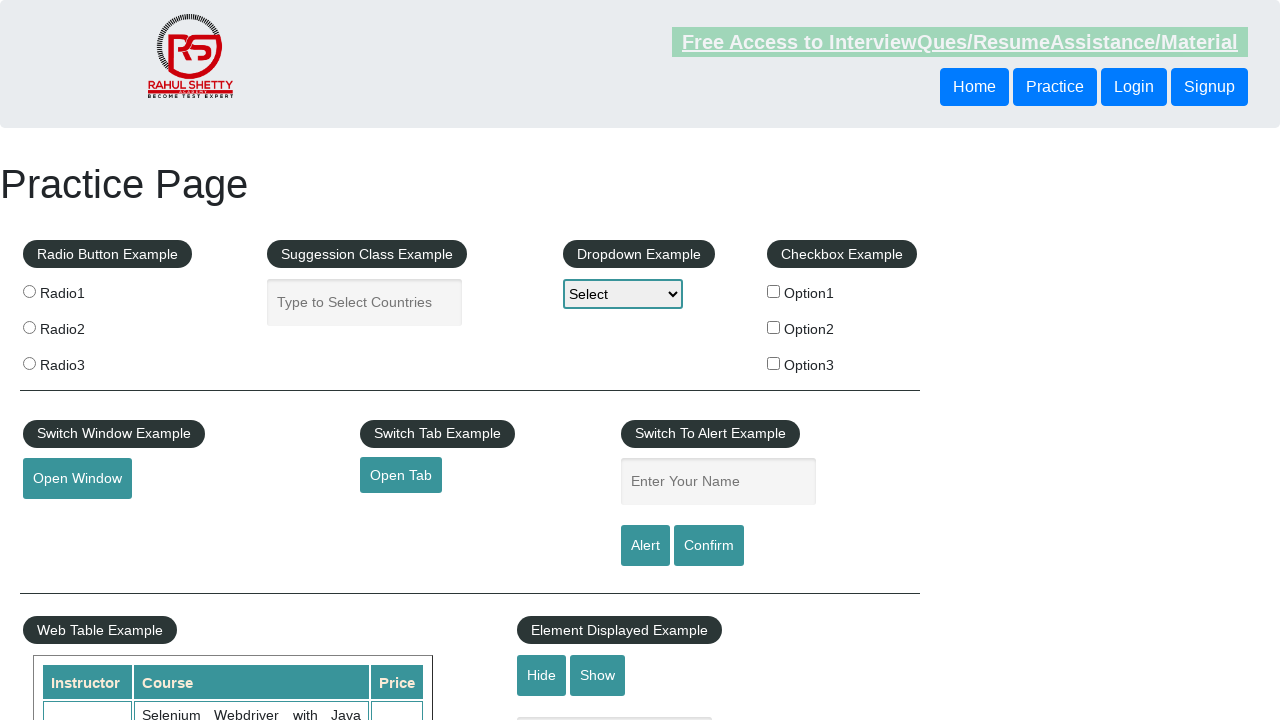

Checked checkbox option 1 at (774, 291) on #checkBoxOption1
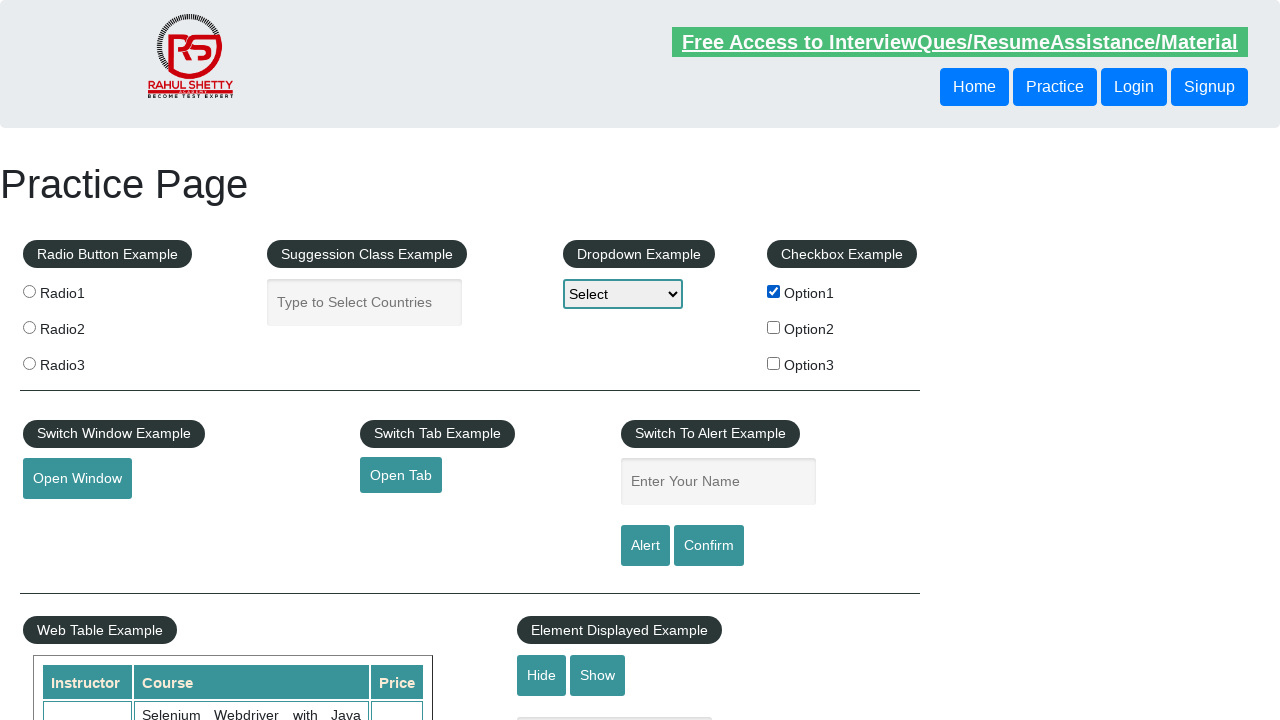

Unchecked checkbox option 1 at (774, 291) on #checkBoxOption1
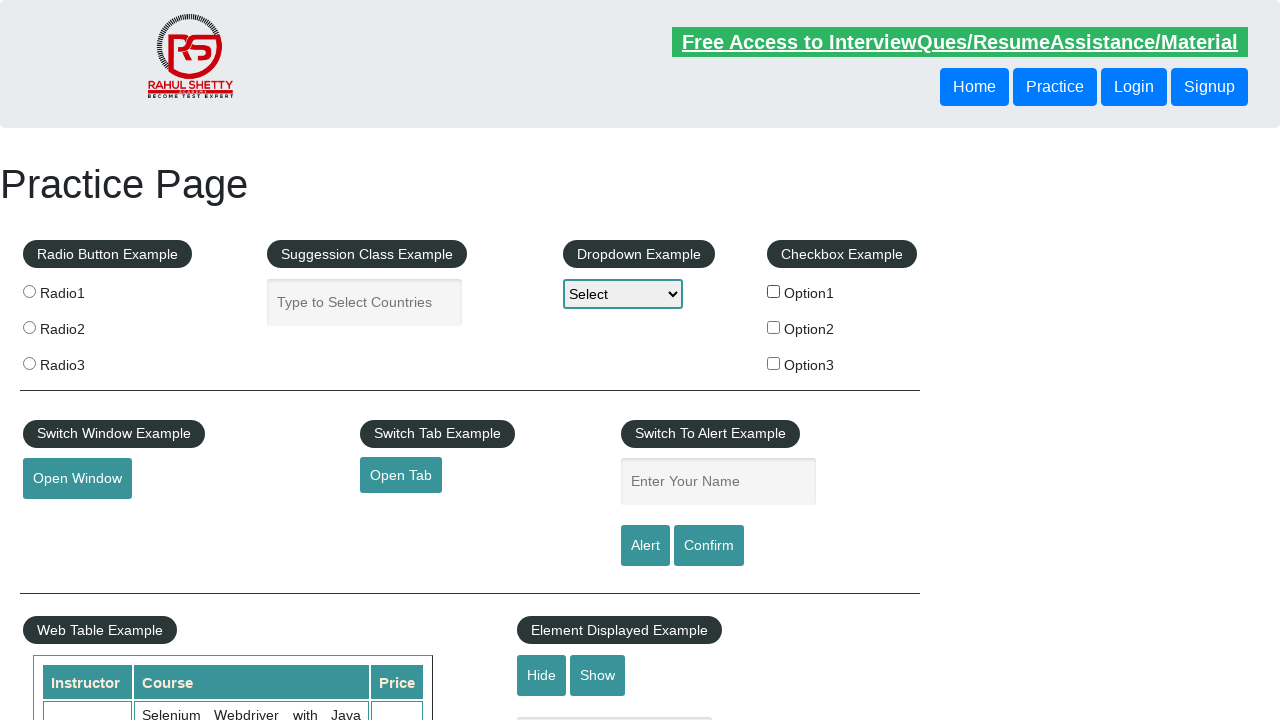

Checked checkbox option 2 at (774, 327) on input[type='checkbox'][value='option2']
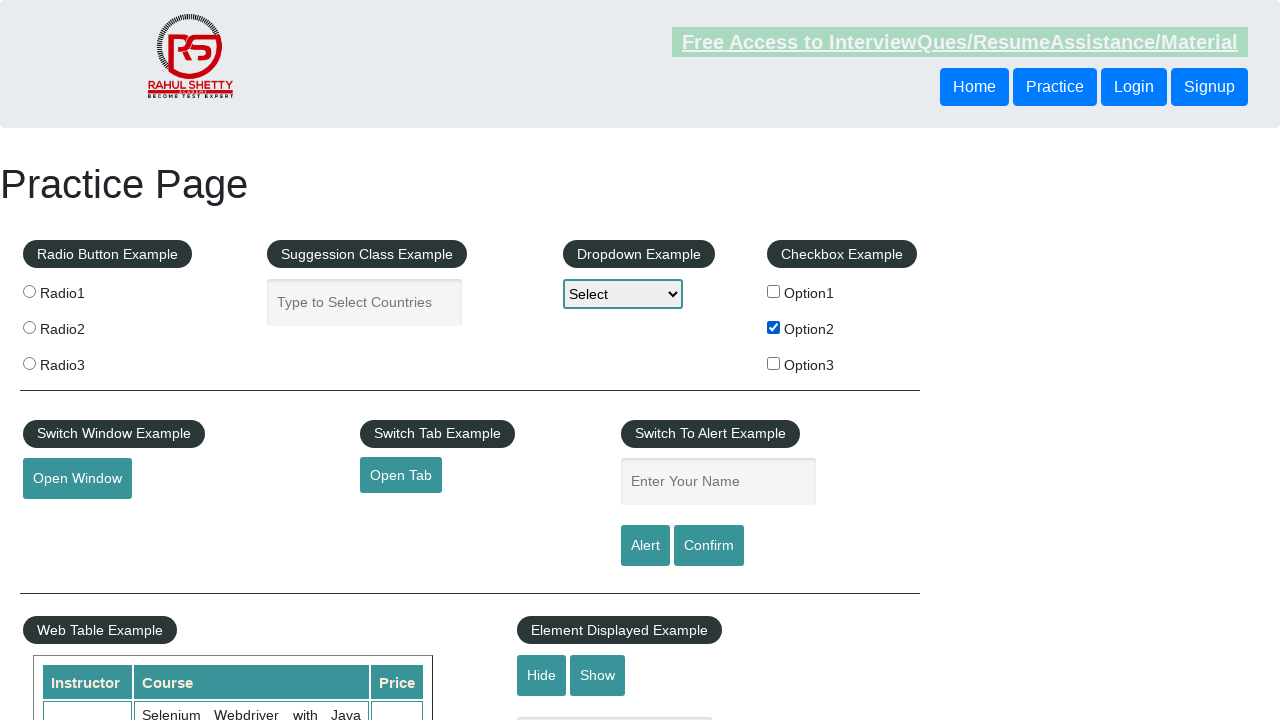

Checked checkbox option 3 at (774, 363) on input[type='checkbox'][value='option3']
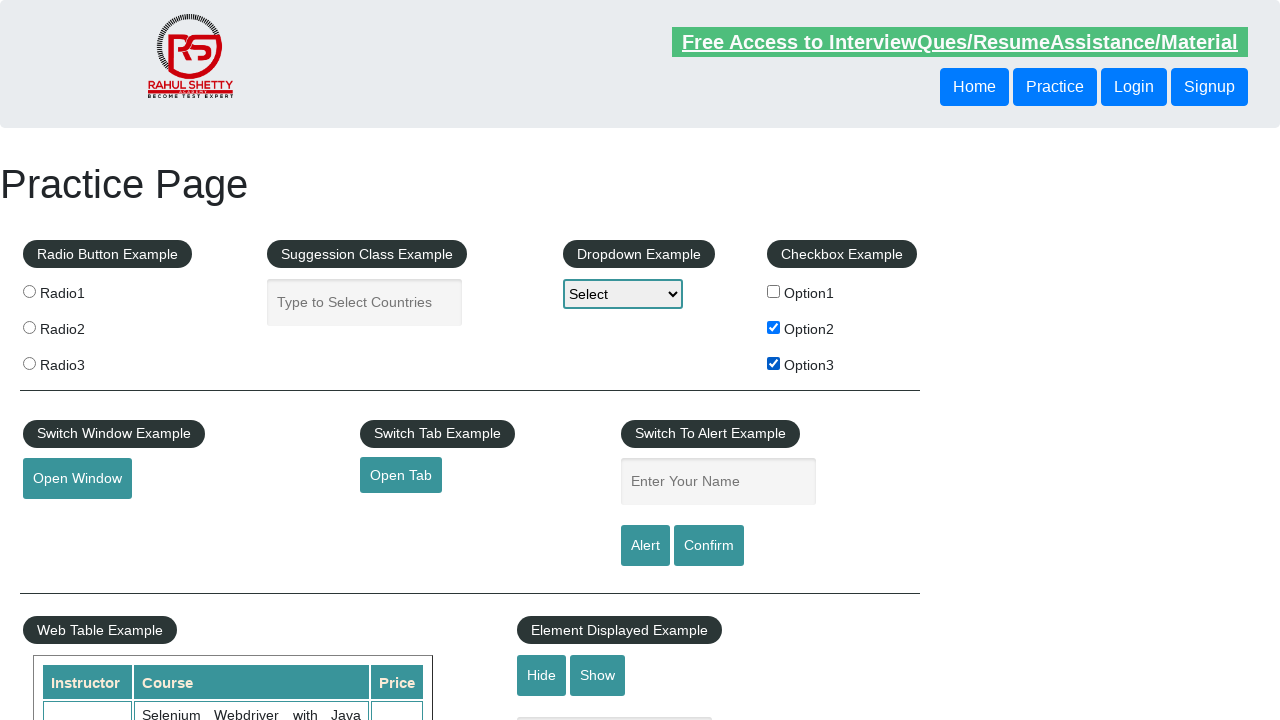

Selected option 3 from static dropdown on #dropdown-class-example
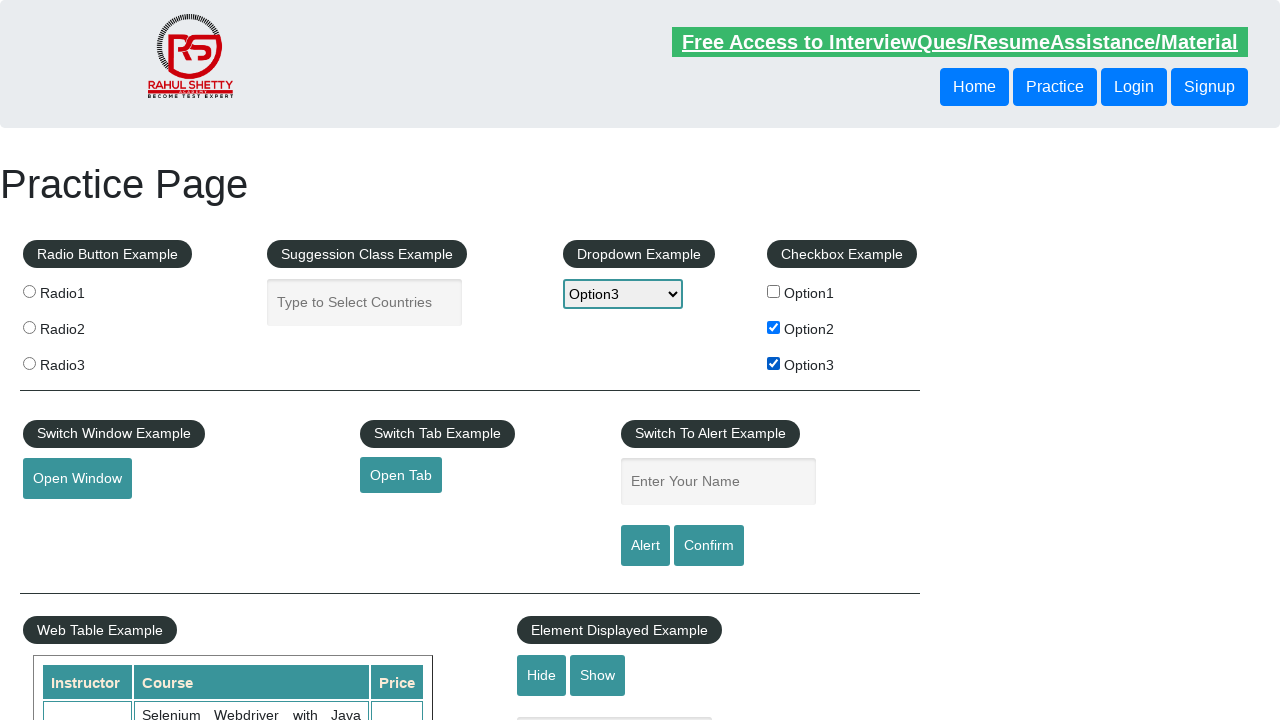

Typed 'ind' in autocomplete field on input#autocomplete
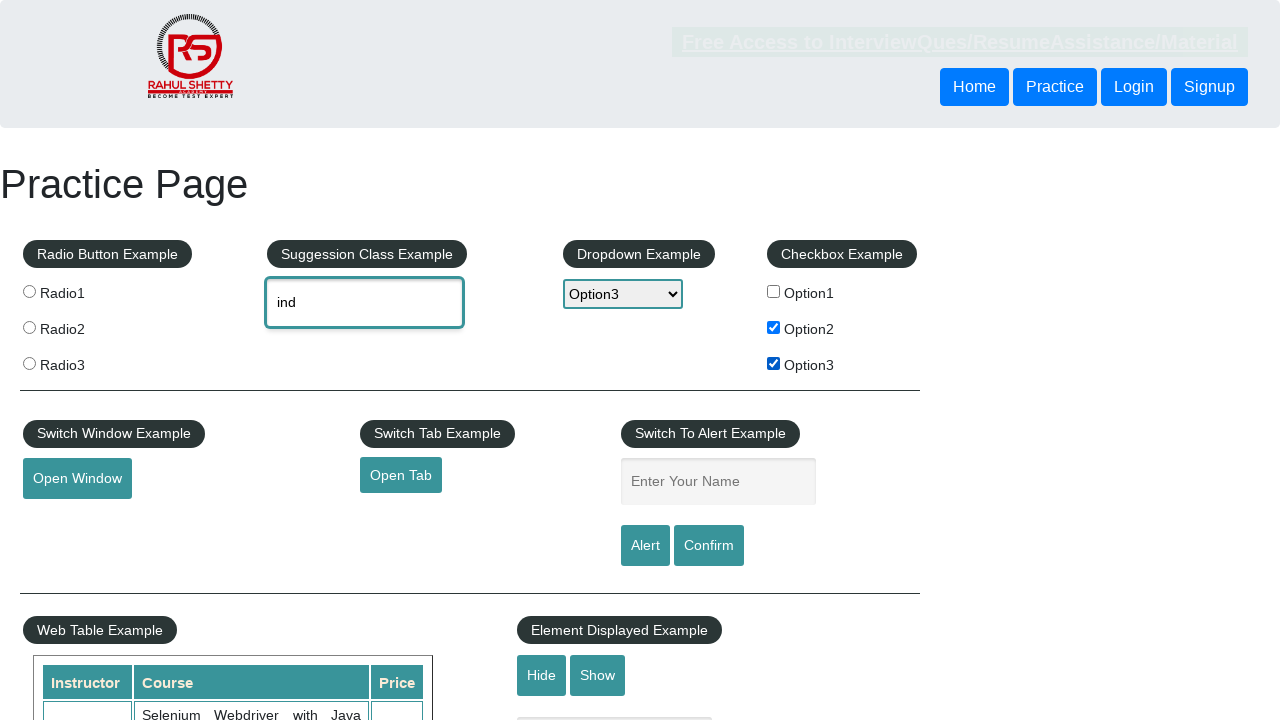

Autocomplete suggestions loaded
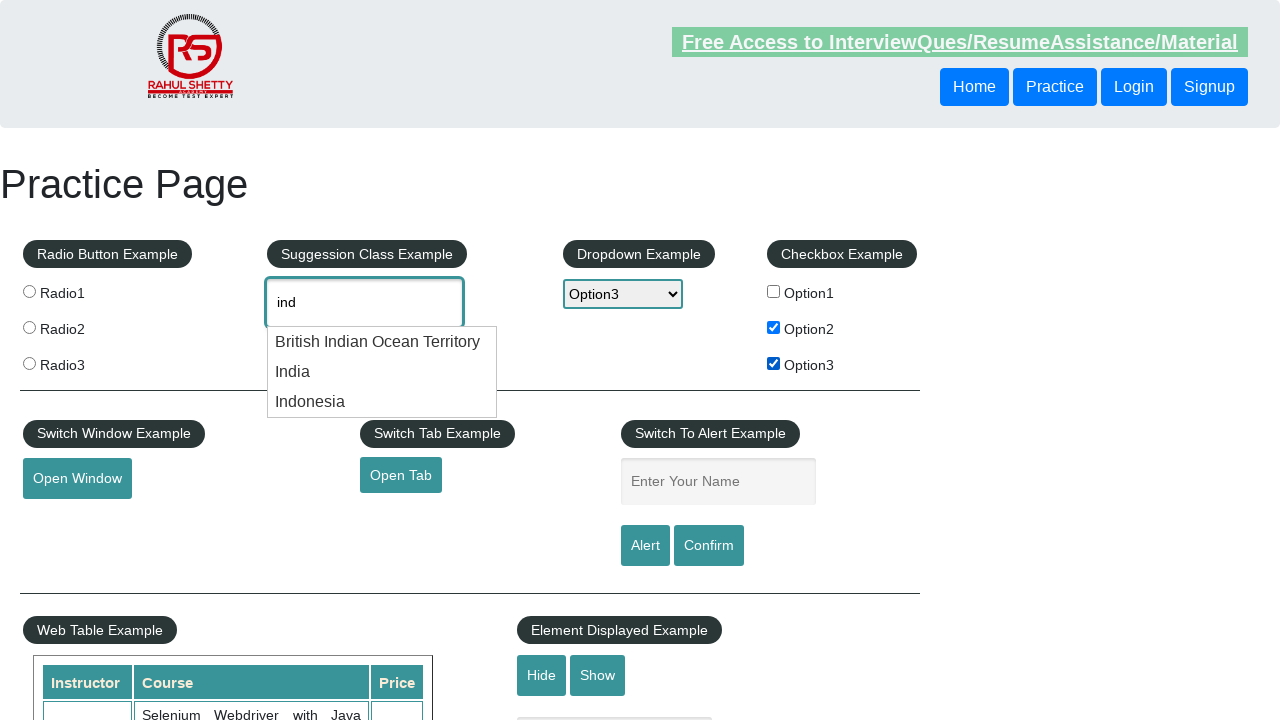

Selected 'India' from autocomplete suggestions at (382, 372) on .ui-menu-item > div >> nth=1
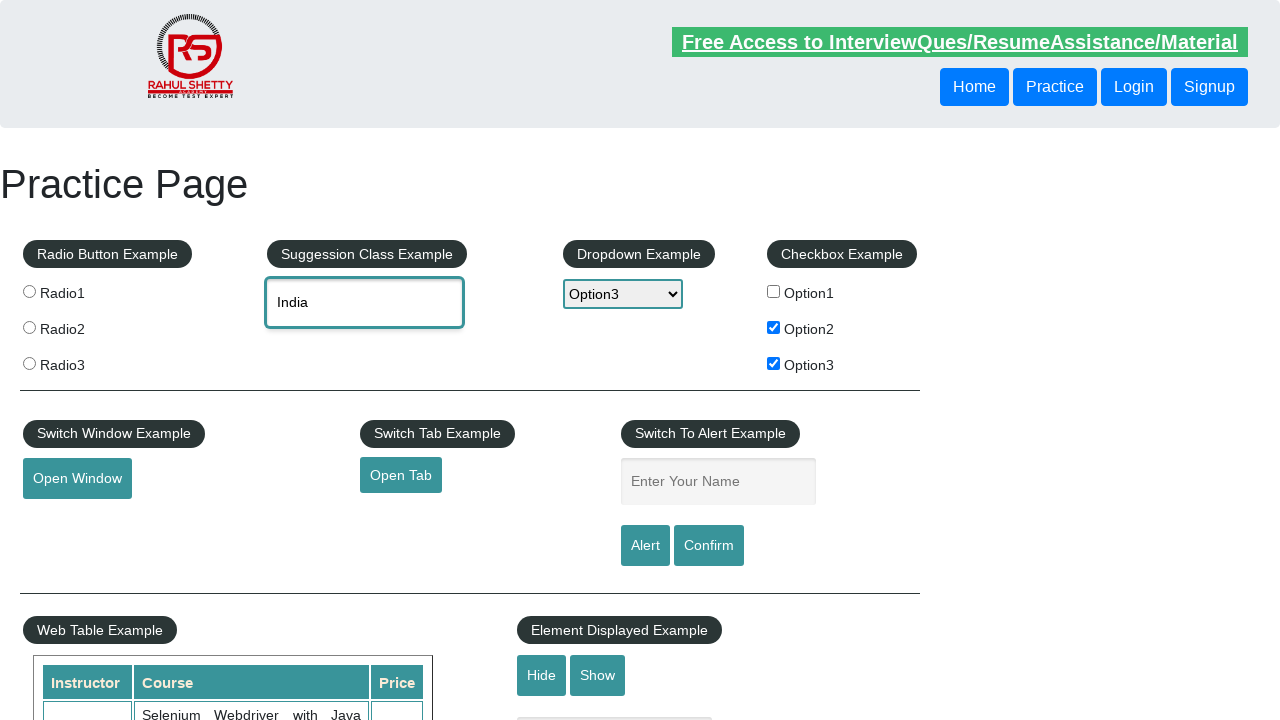

Clicked hide textbox button to toggle visibility at (542, 675) on #hide-textbox
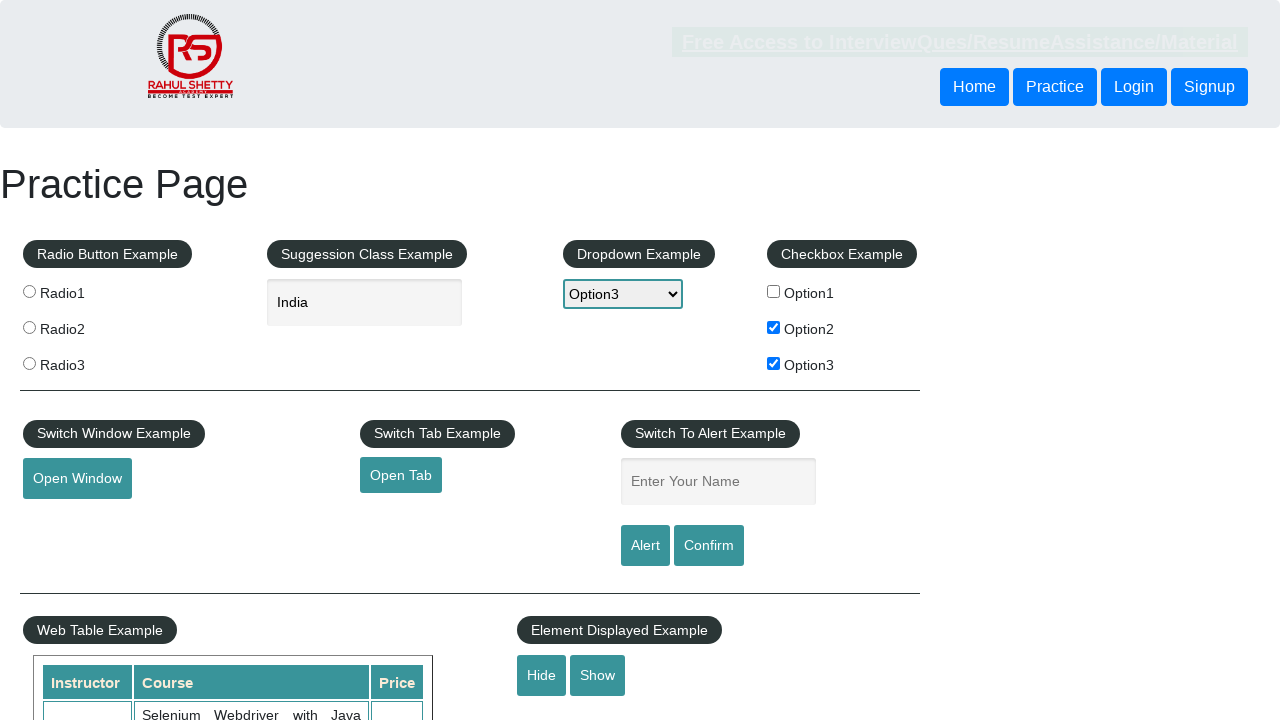

Clicked show textbox button to restore visibility at (598, 675) on #show-textbox
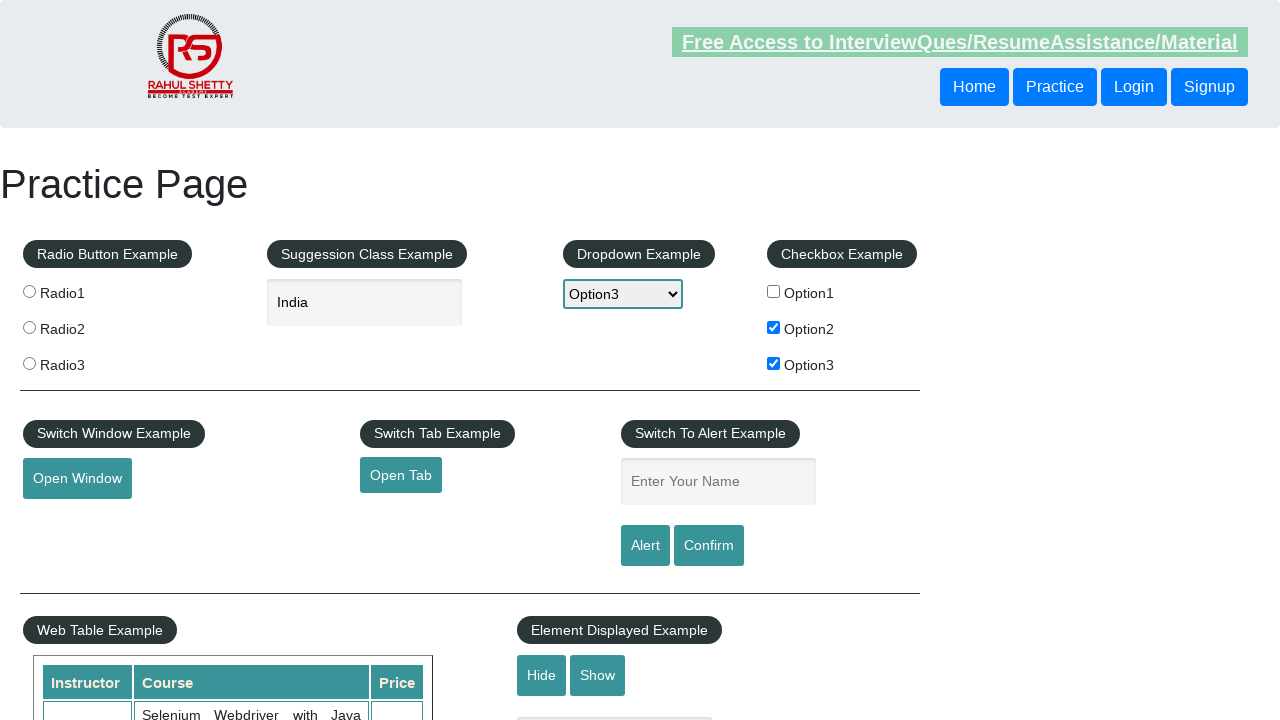

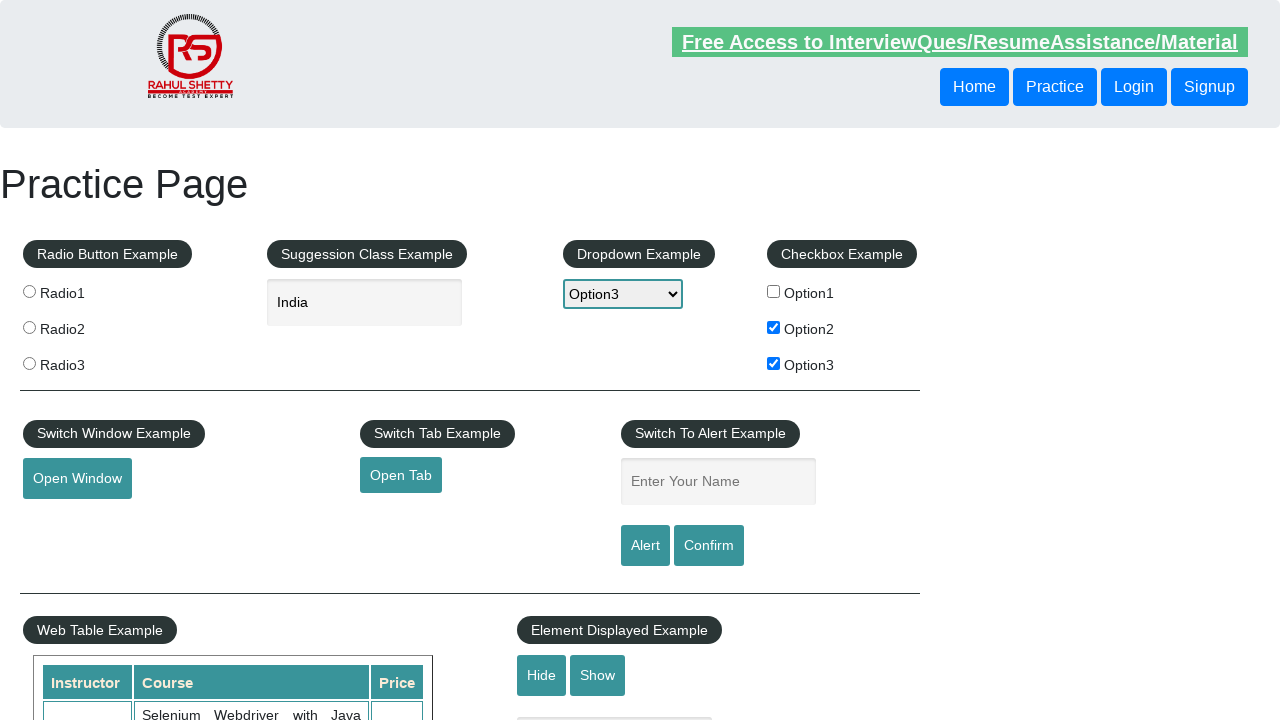